Clicks the Privacy link and verifies navigation to the impressum/privacy page.

Starting URL: https://www.99-bottles-of-beer.net/

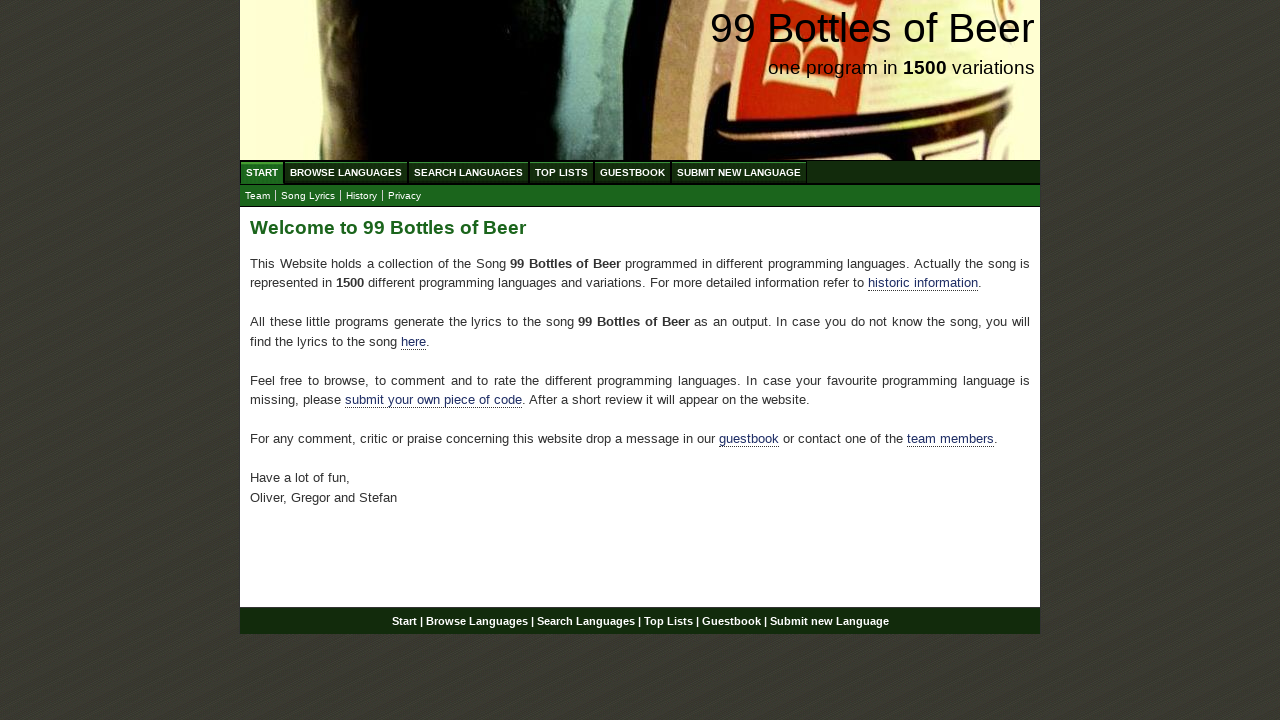

Clicked the Privacy link at (404, 196) on a[href='impressum.html']
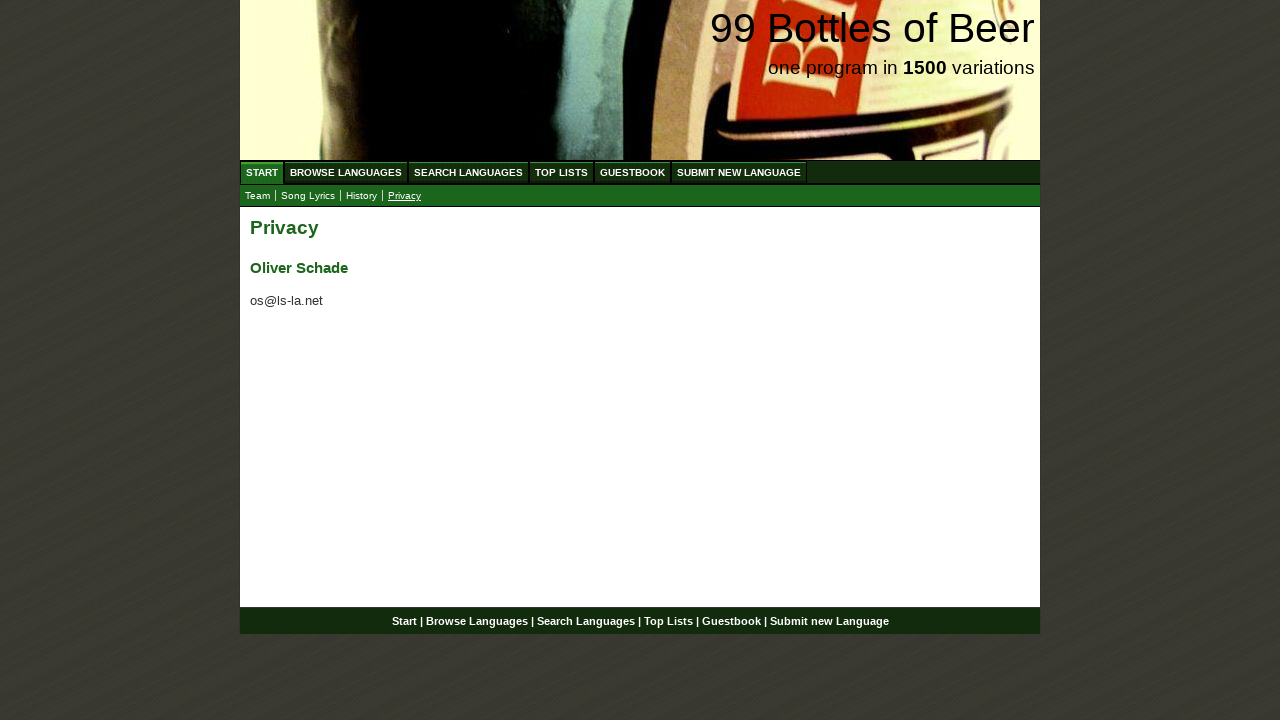

Verified navigation to impressum/privacy page
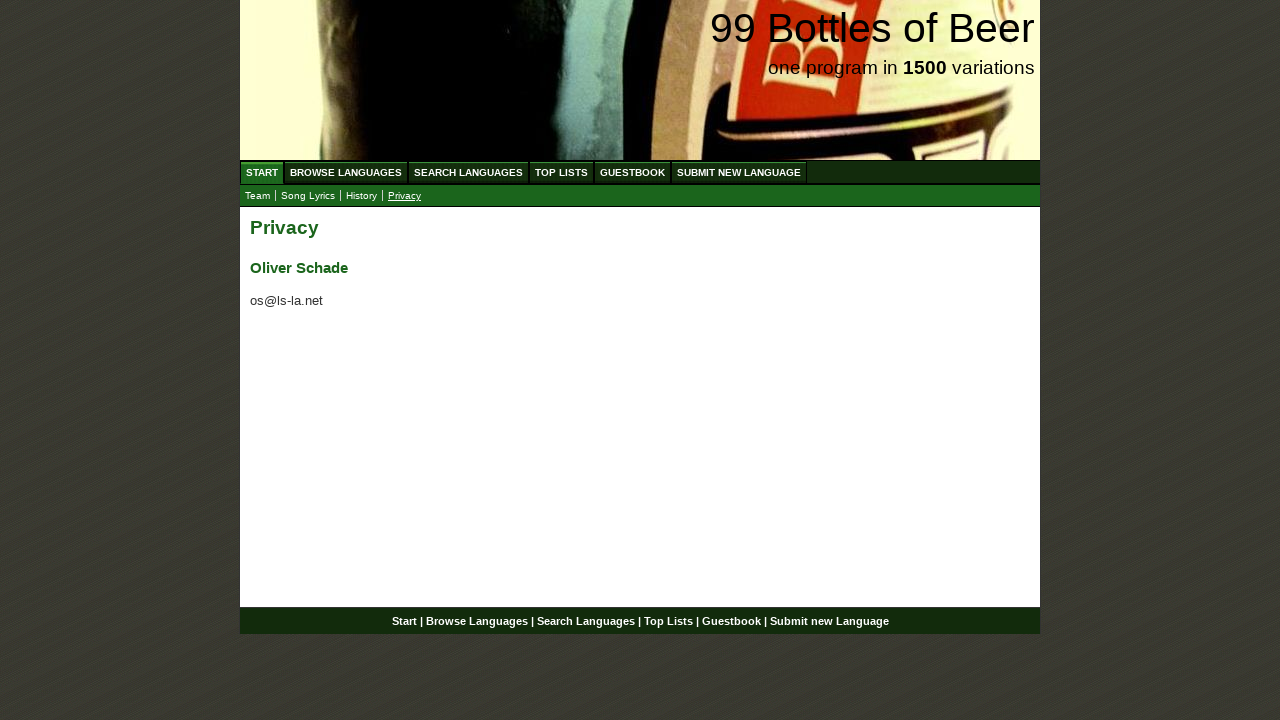

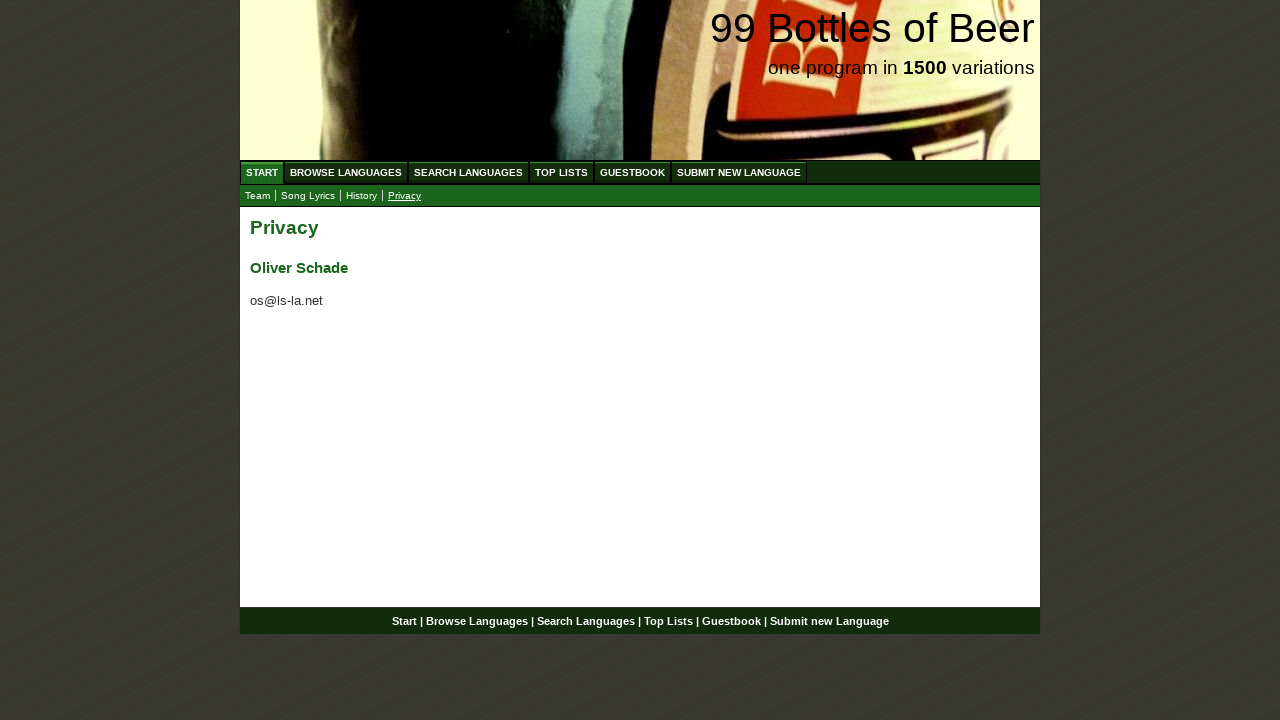